Tests handling of JavaScript alerts and confirm dialogs by entering a name, triggering alert and confirm popups, and accepting/dismissing them

Starting URL: https://rahulshettyacademy.com/AutomationPractice/

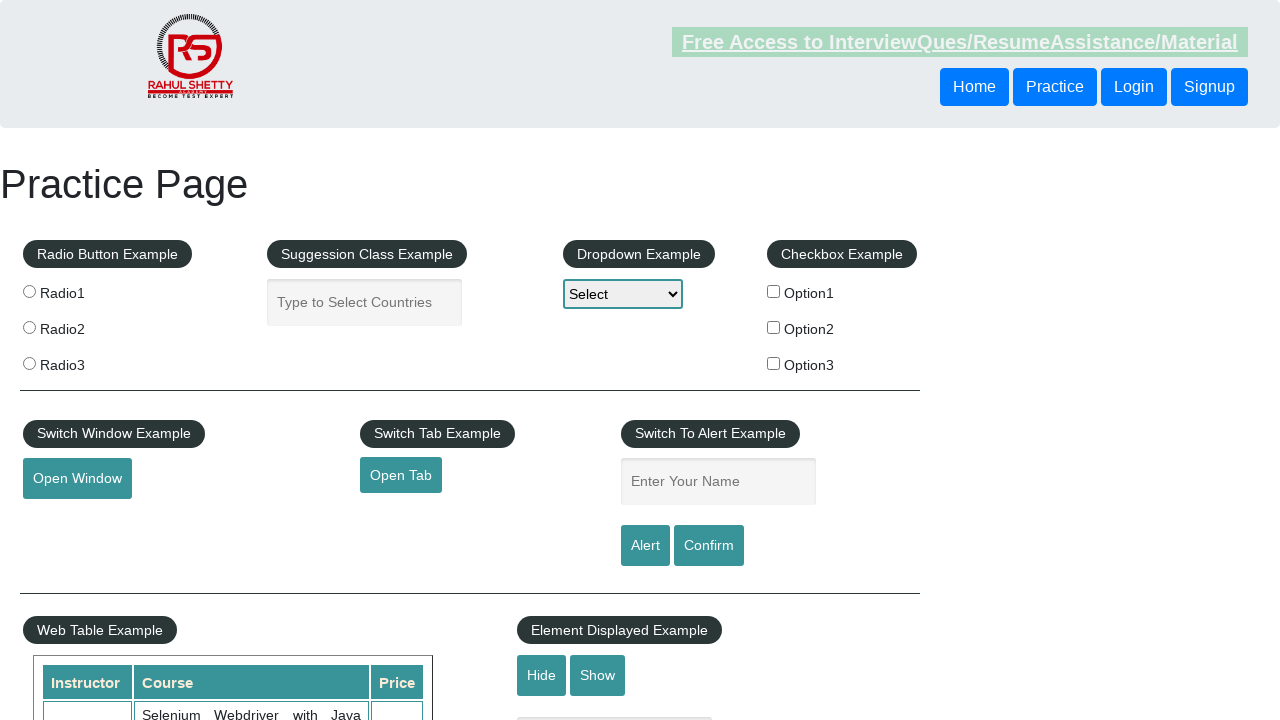

Filled name field with 'Marcus' on #name
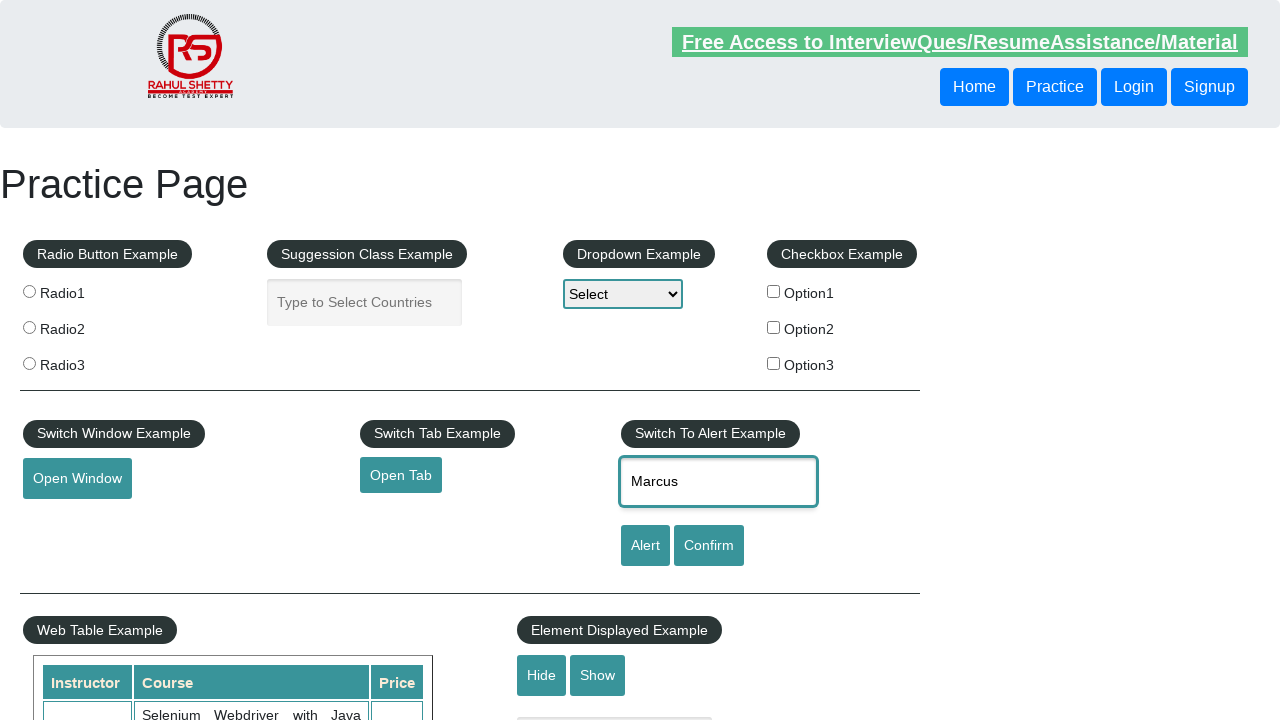

Clicked alert button to trigger JavaScript alert at (645, 546) on #alertbtn
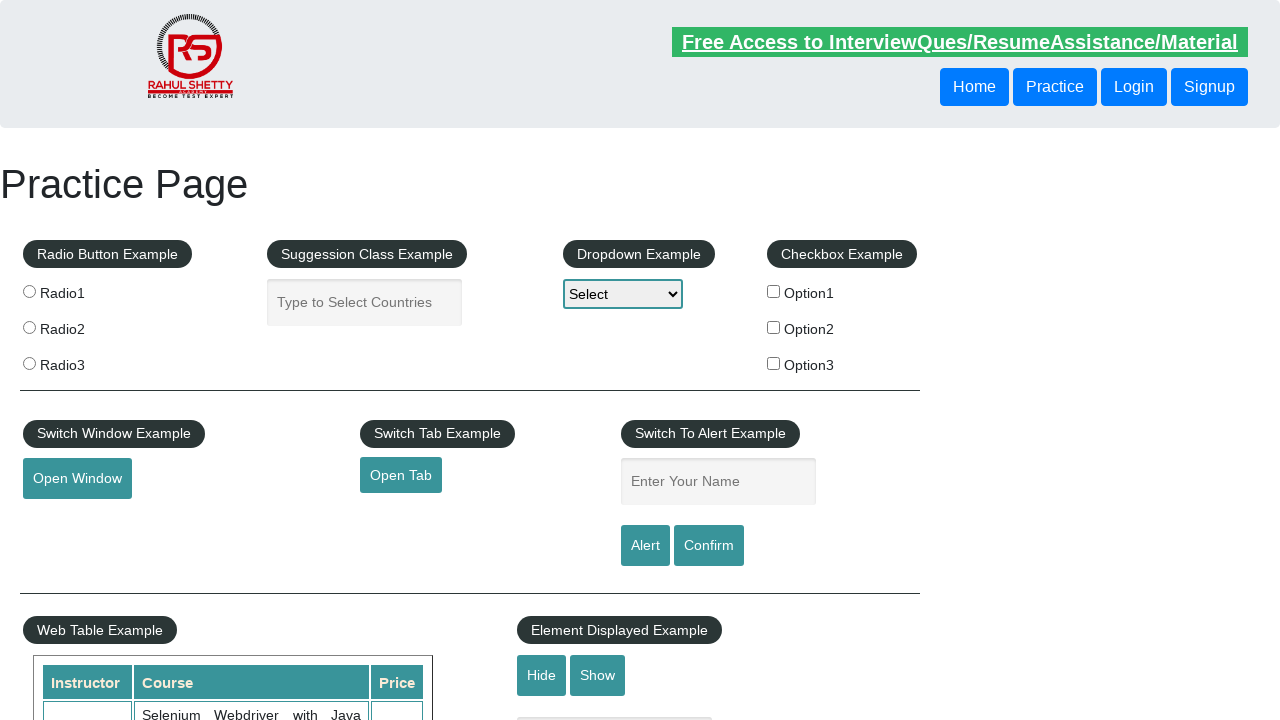

Set up handler to accept alert dialog
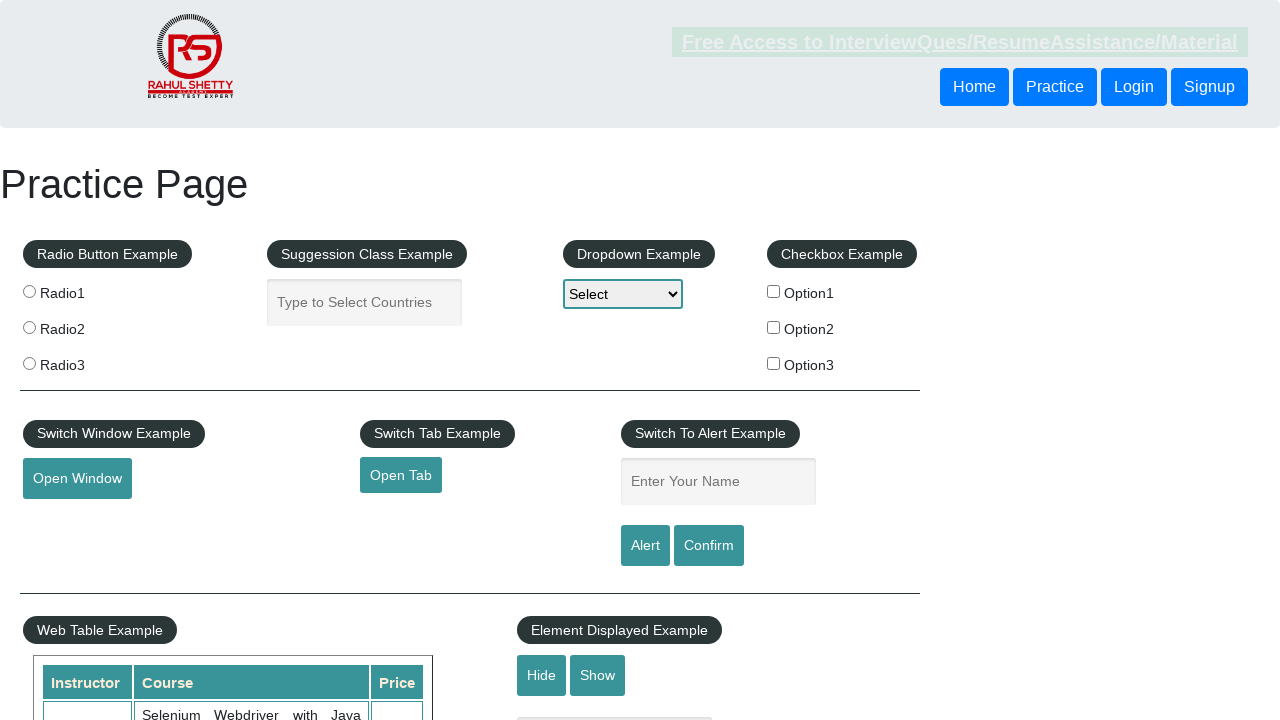

Waited 1000ms for alert to be processed
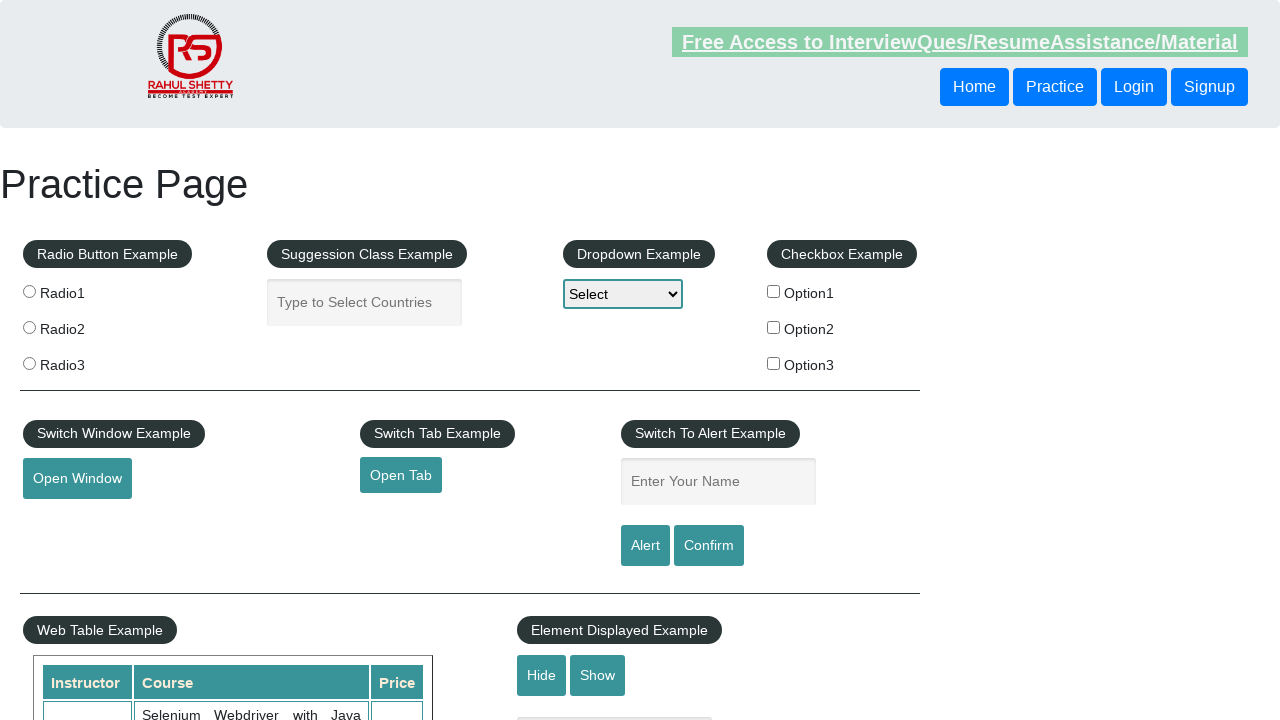

Filled name field with 'Marcus' again on #name
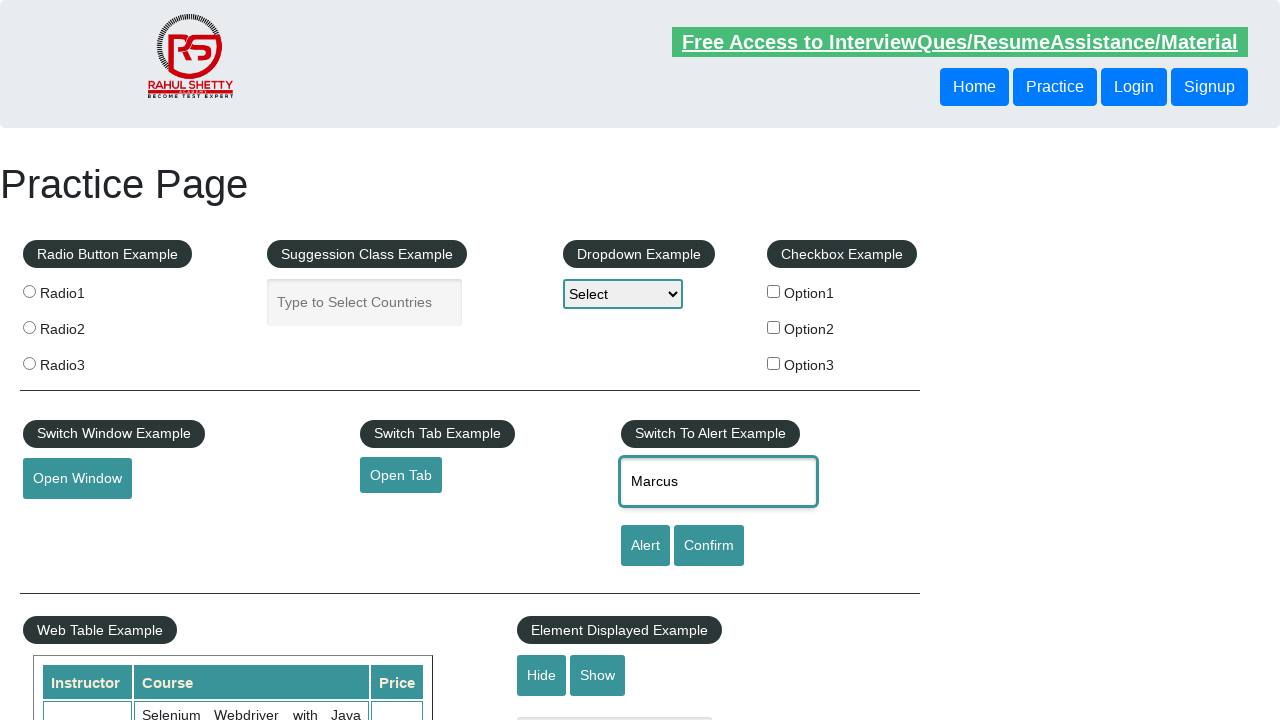

Set up handler to dismiss confirm dialog
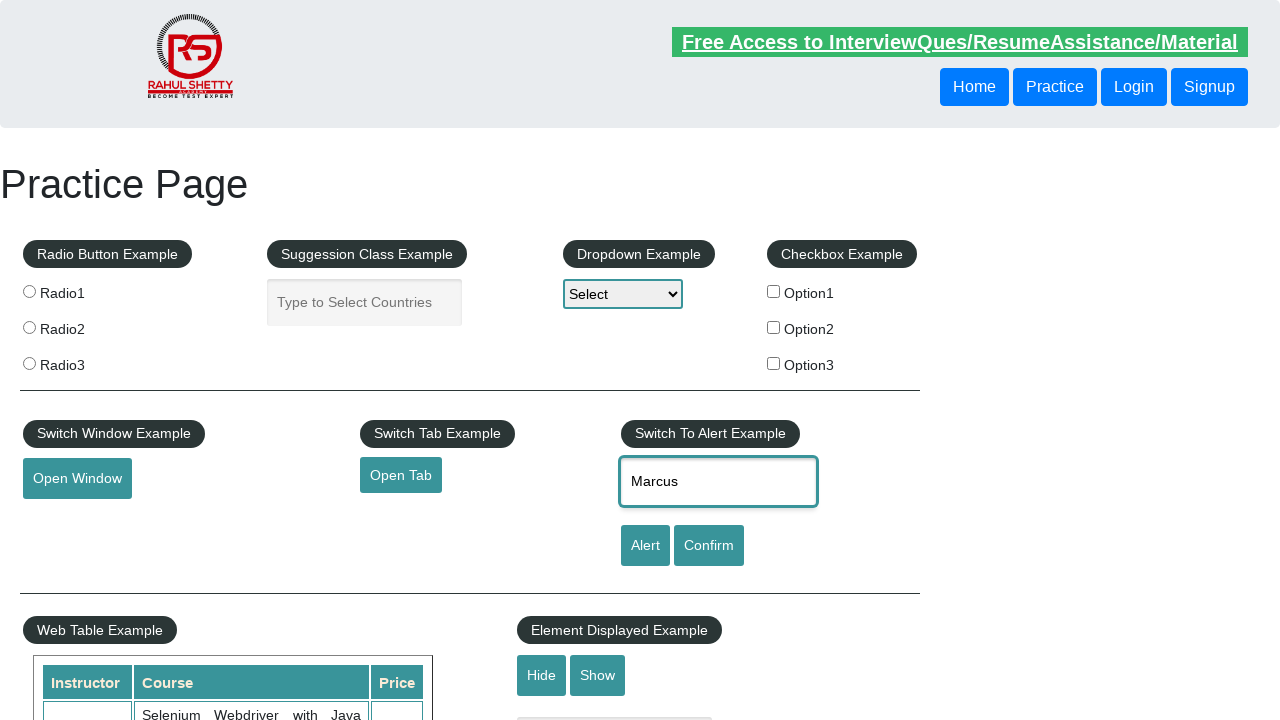

Clicked confirm button to trigger confirm dialog at (709, 546) on #confirmbtn
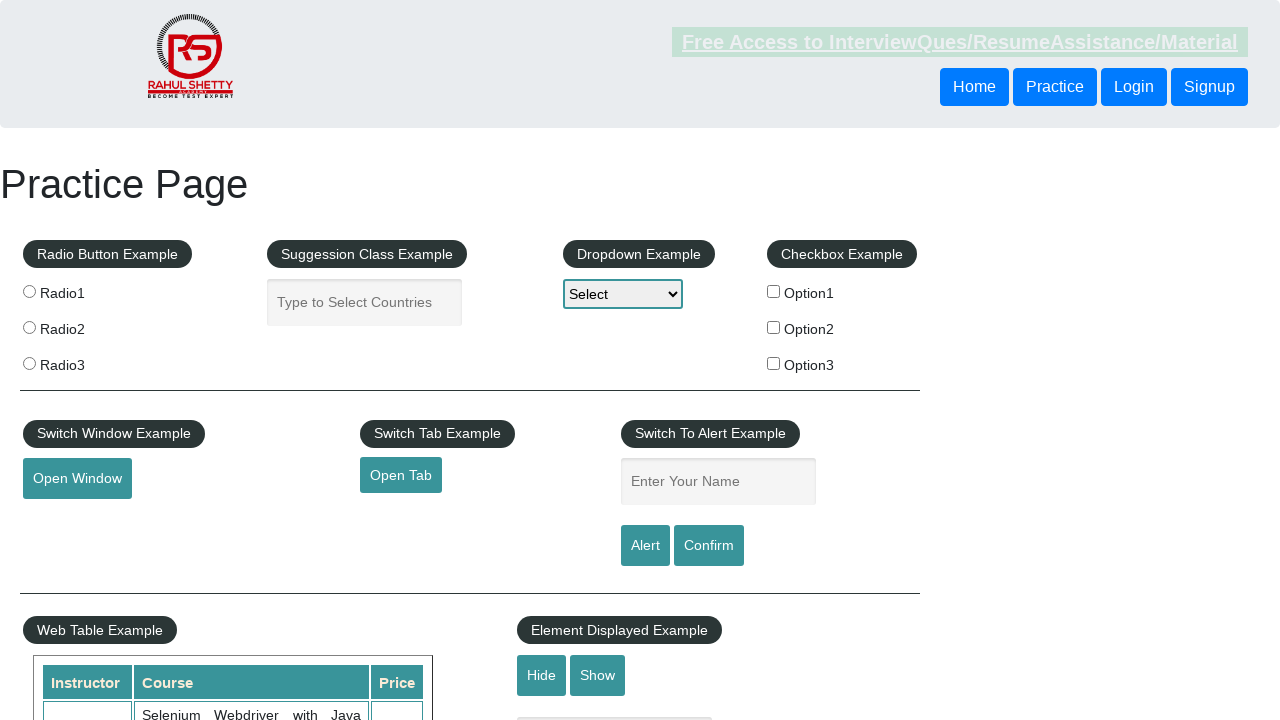

Waited 1000ms for confirm dialog to be processed
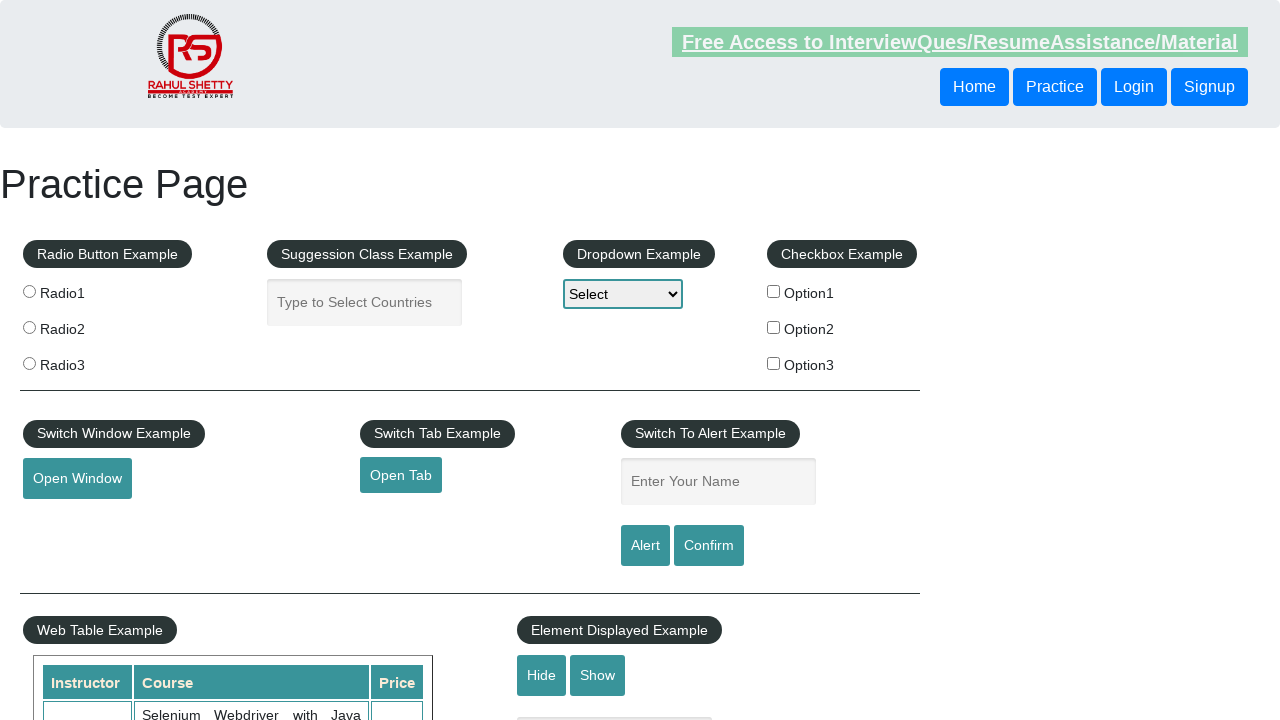

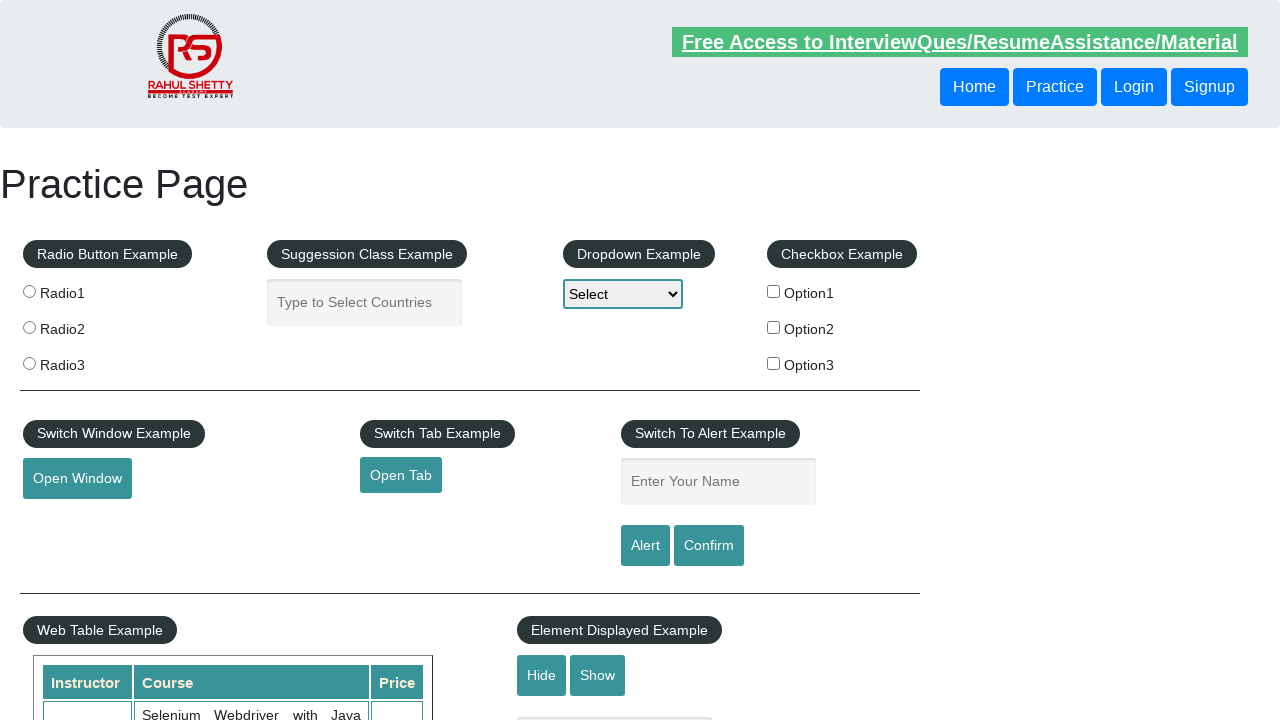